Tests table interaction by verifying the courses table is present and contains expected data structure

Starting URL: https://rahulshettyacademy.com/AutomationPractice

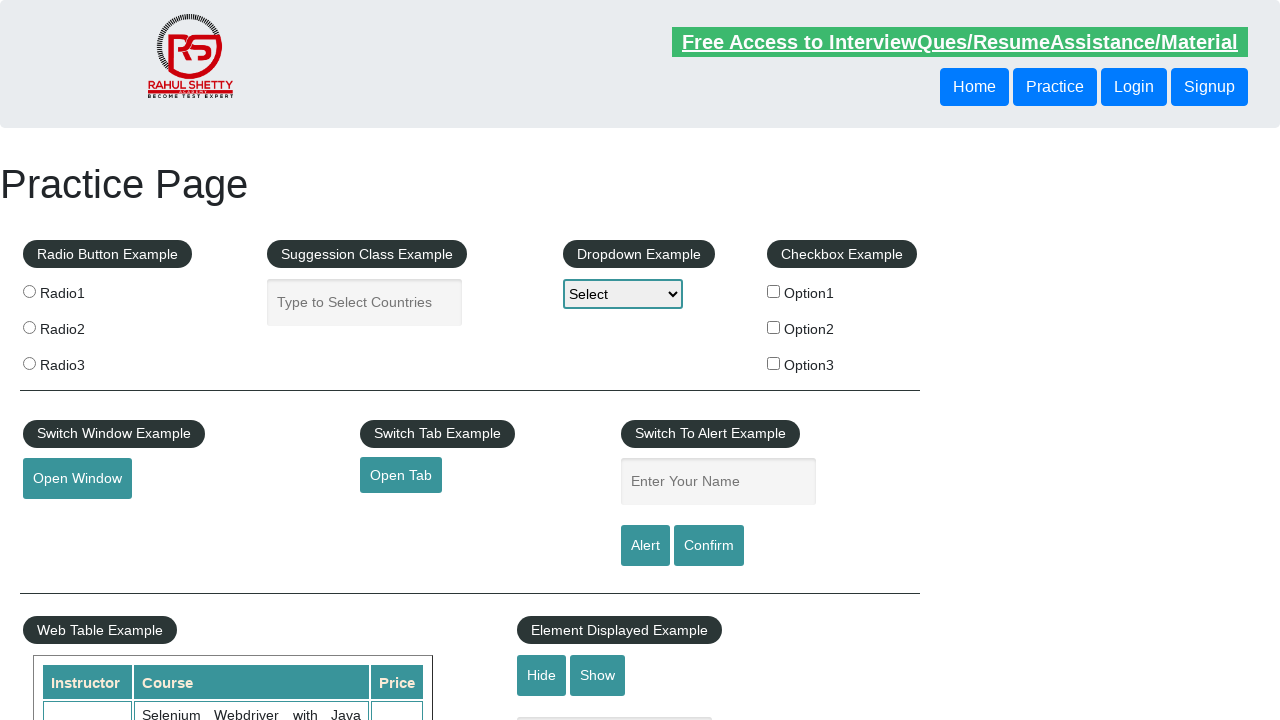

Waited for courses table to be visible
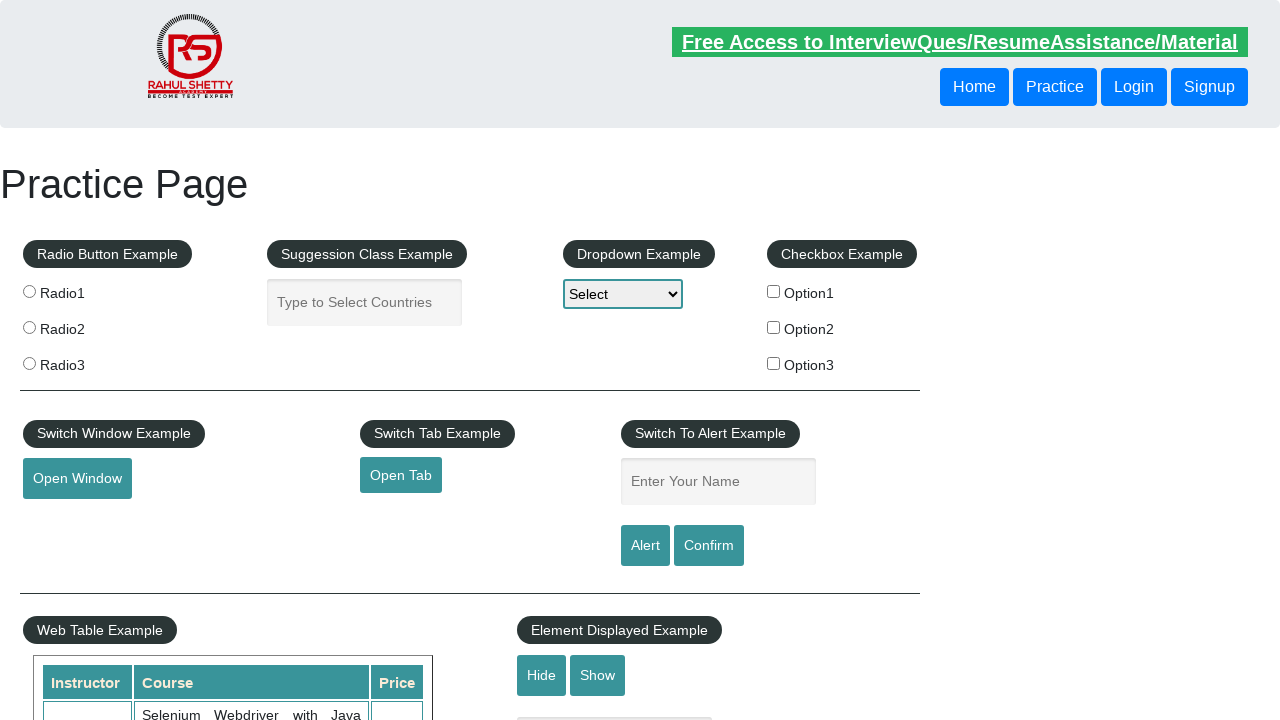

Verified table has price cells in third column
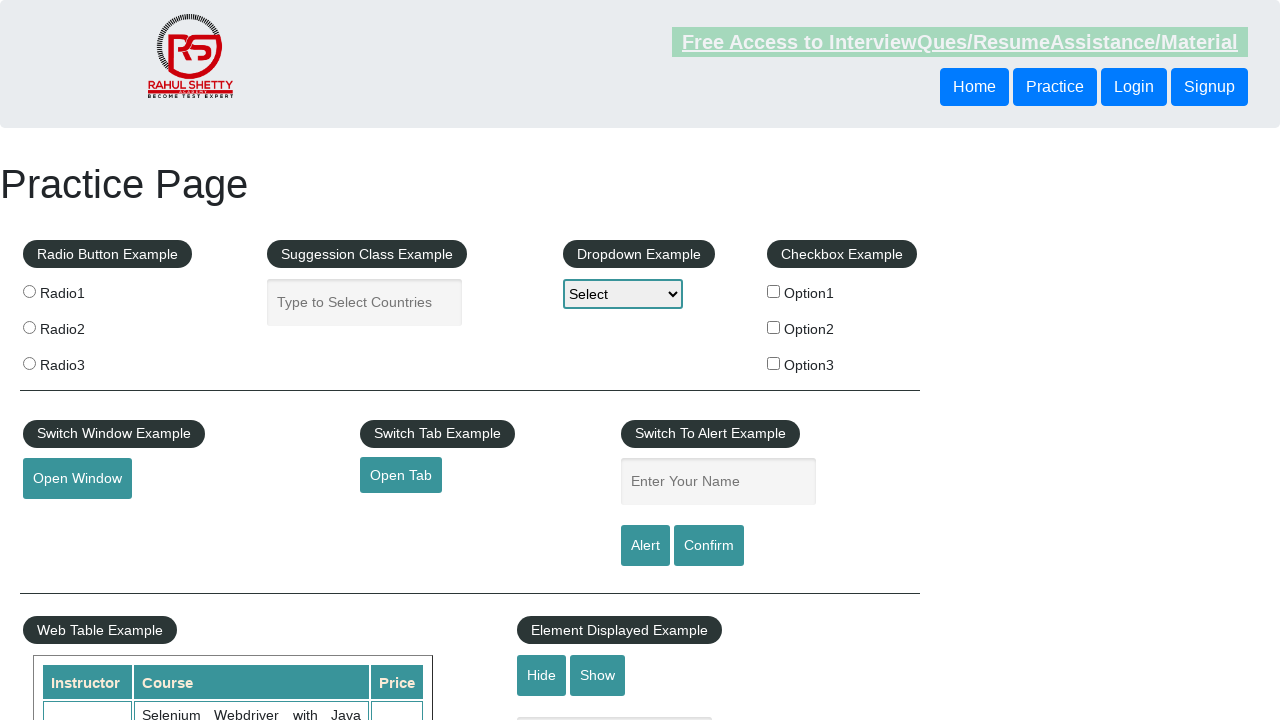

Verified table has rows with course data
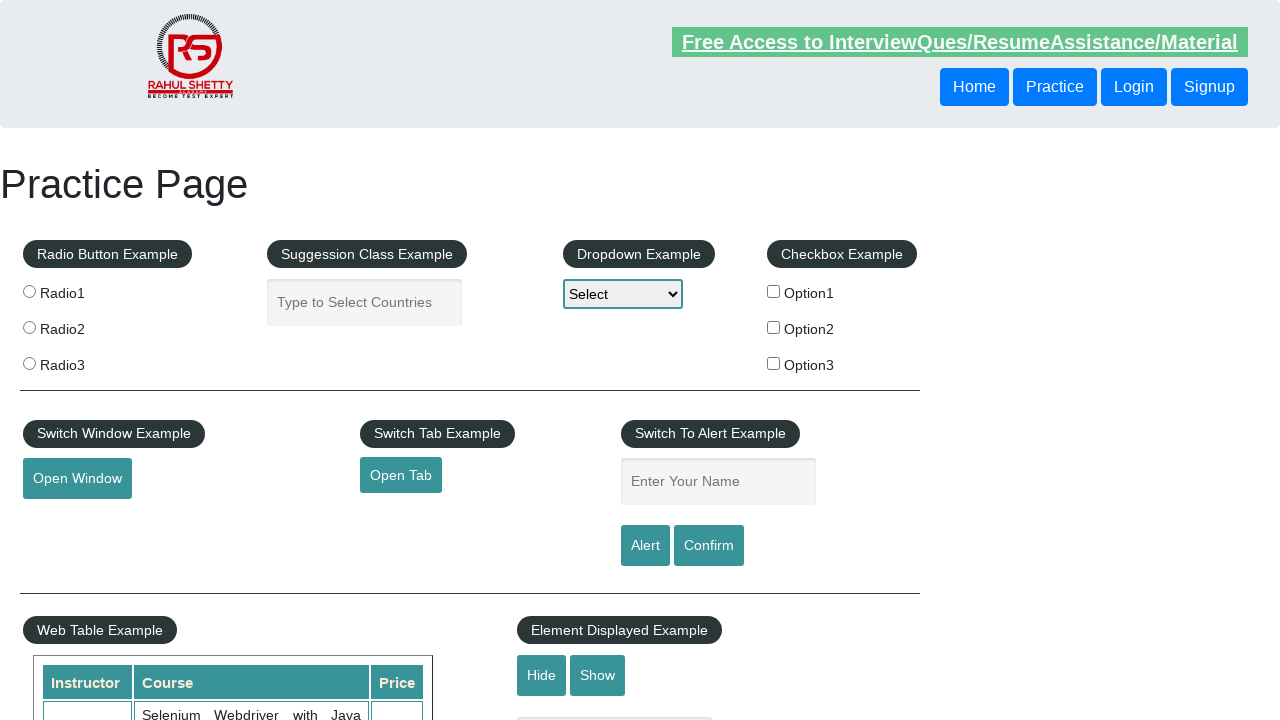

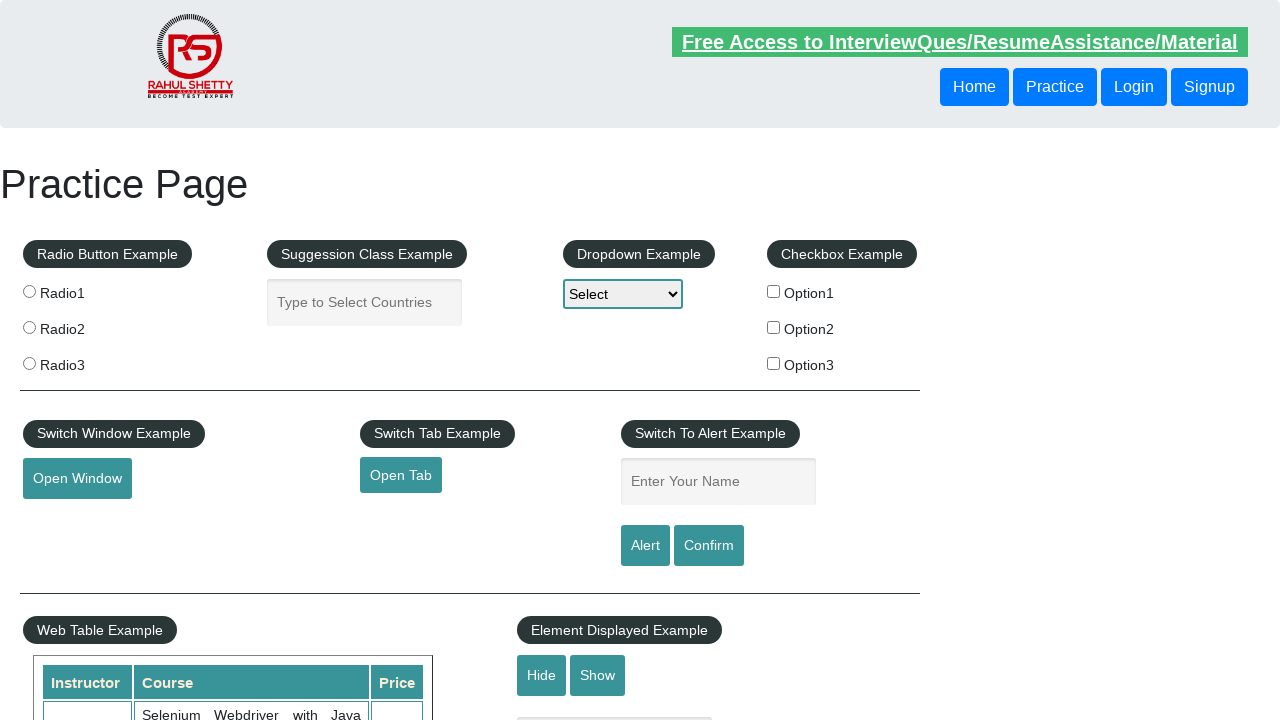